Tests dynamic table functionality by expanding table data section, entering JSON data, refreshing the table, and verifying the data is displayed correctly

Starting URL: https://testpages.herokuapp.com/styled/tag/dynamic-table.html

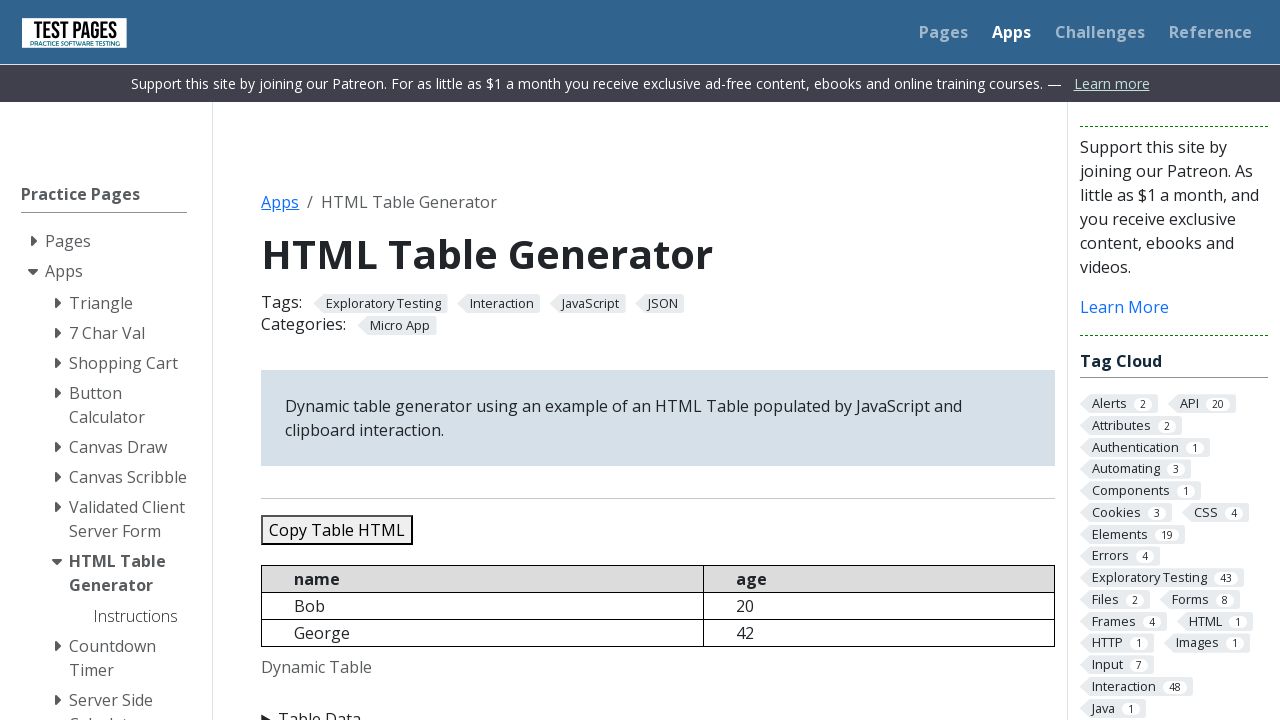

Clicked 'Table Data' button to expand section at (658, 708) on xpath=//summary[normalize-space()='Table Data']
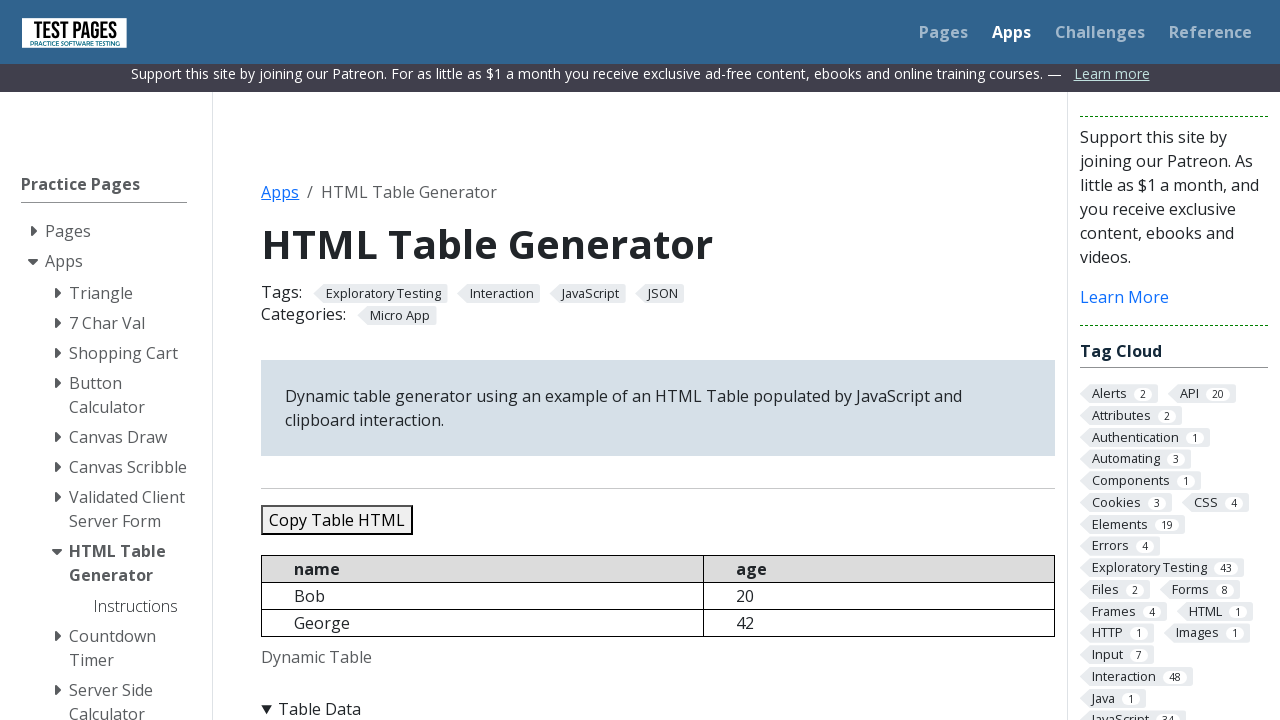

Cleared JSON data input field on //textarea[@id='jsondata']
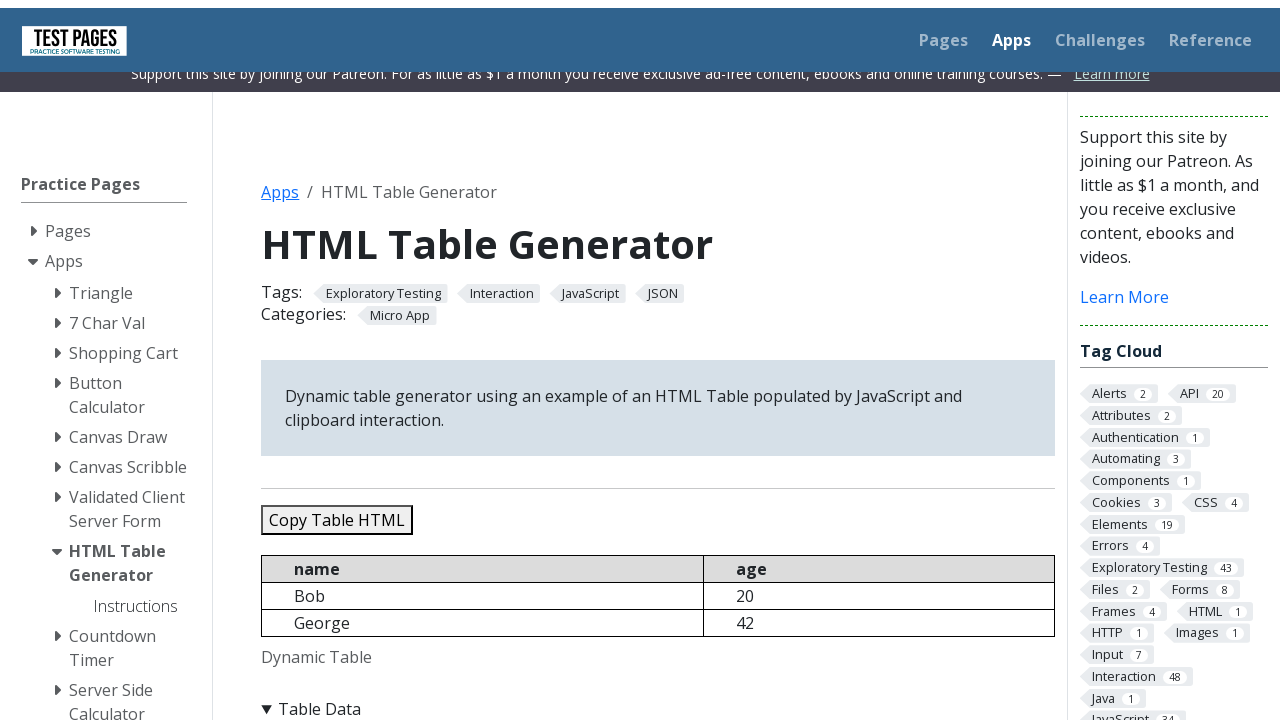

Filled JSON data input field with test data containing 5 people on //textarea[@id='jsondata']
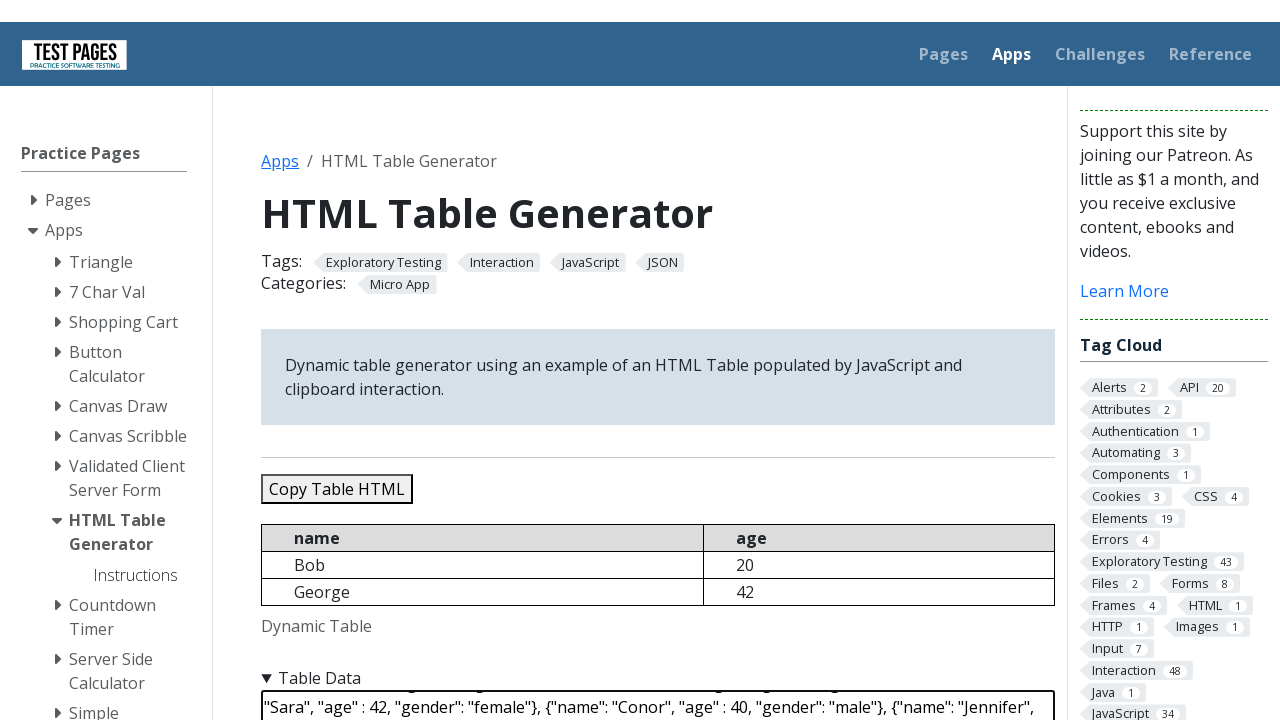

Clicked 'Refresh Table' button to update table with new data at (359, 360) on xpath=//button[@id='refreshtable']
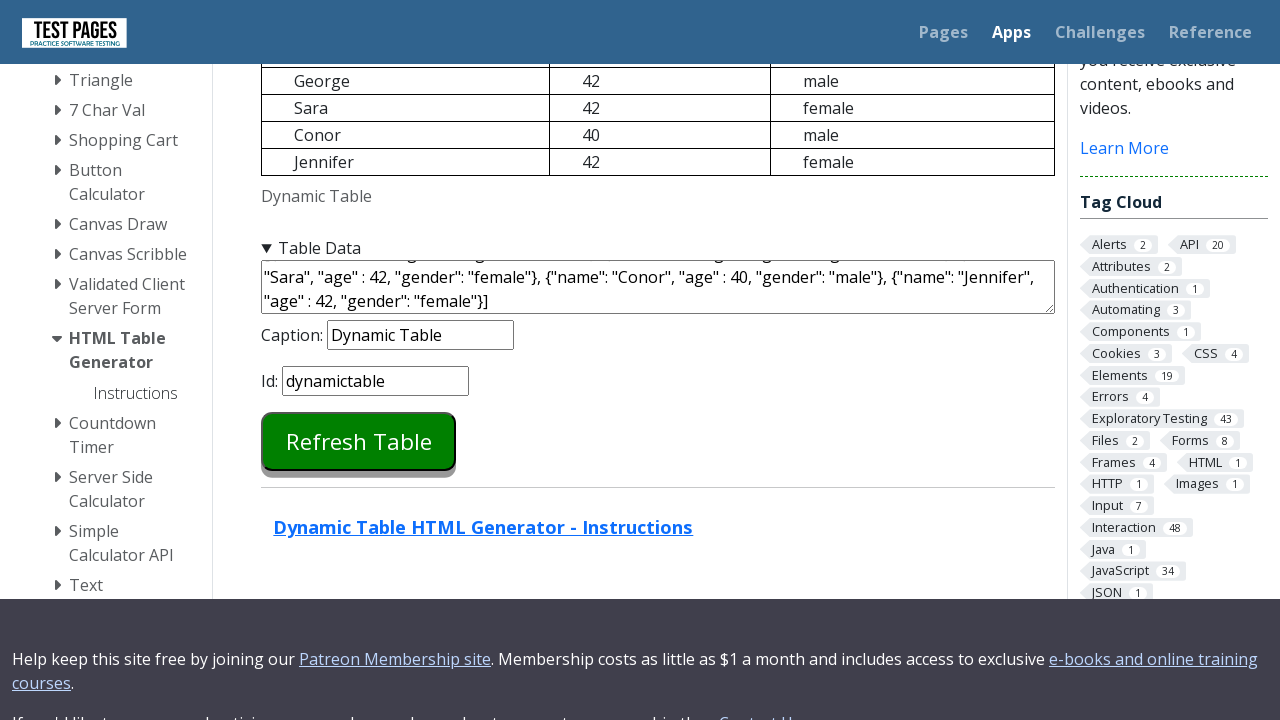

Table with id 'dynamictable' loaded successfully
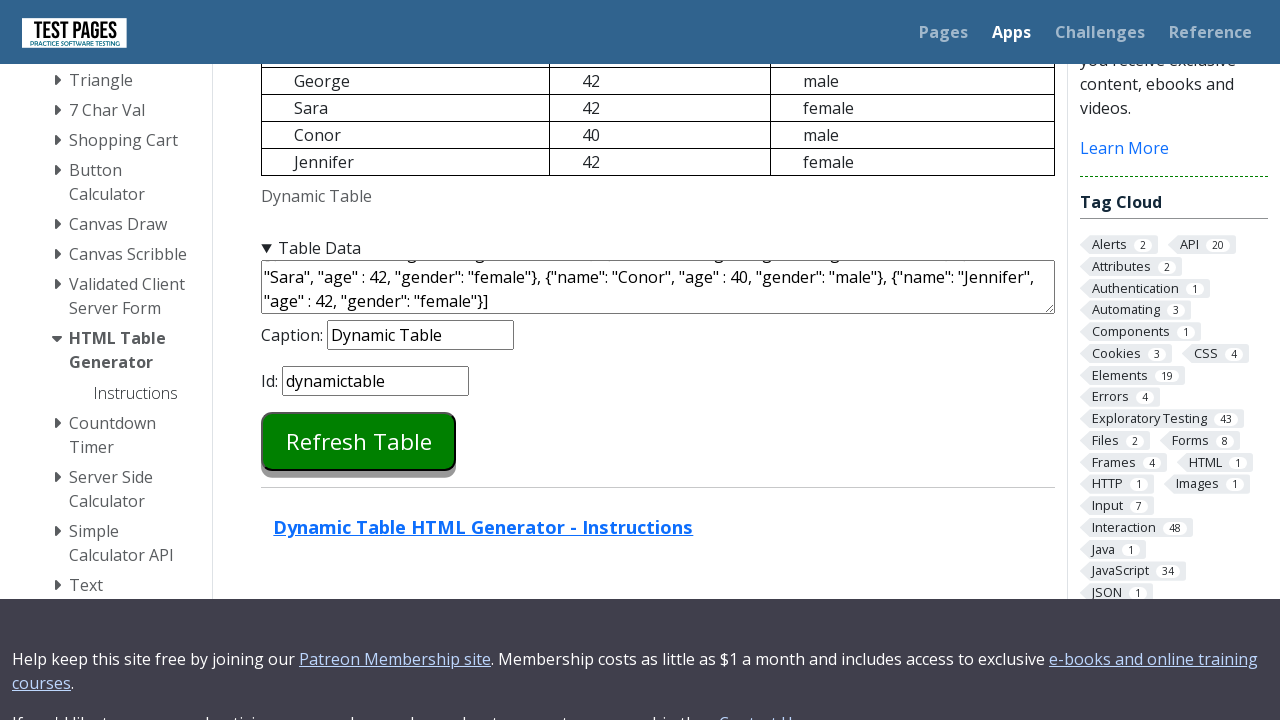

Retrieved table content for verification
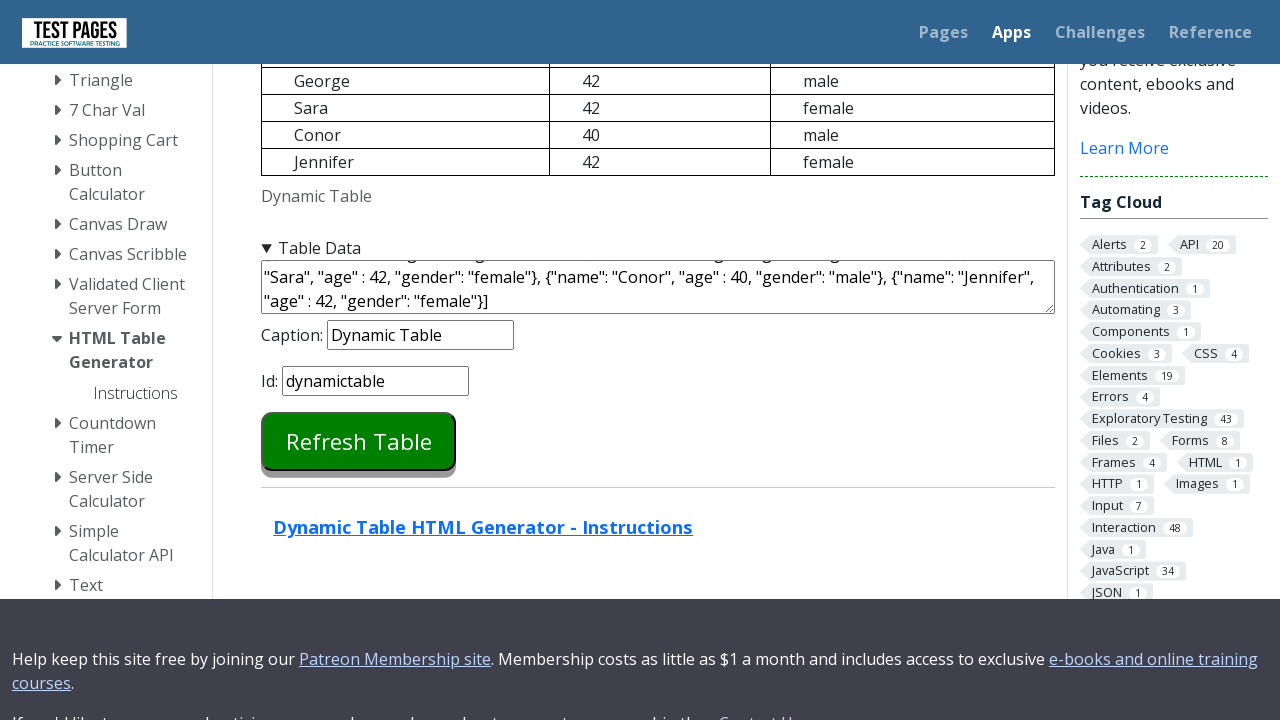

Verified 'Bob' is present in table
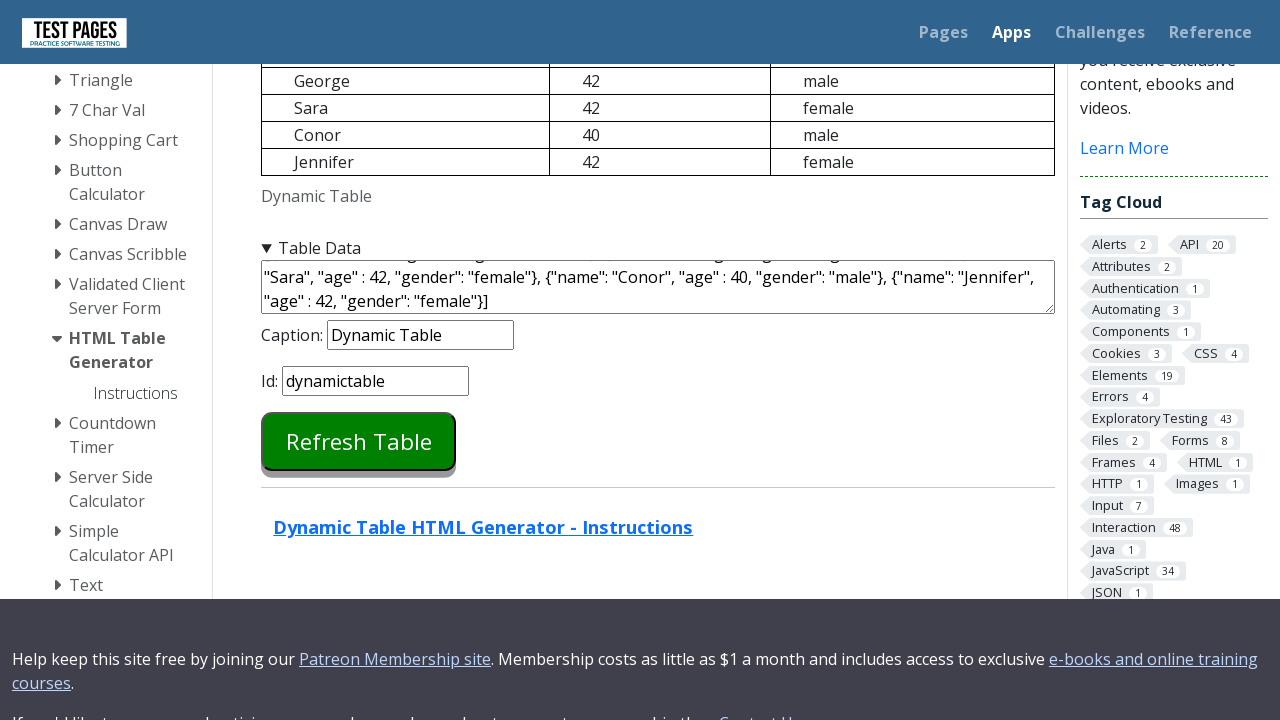

Verified '20' (Bob's age) is present in table
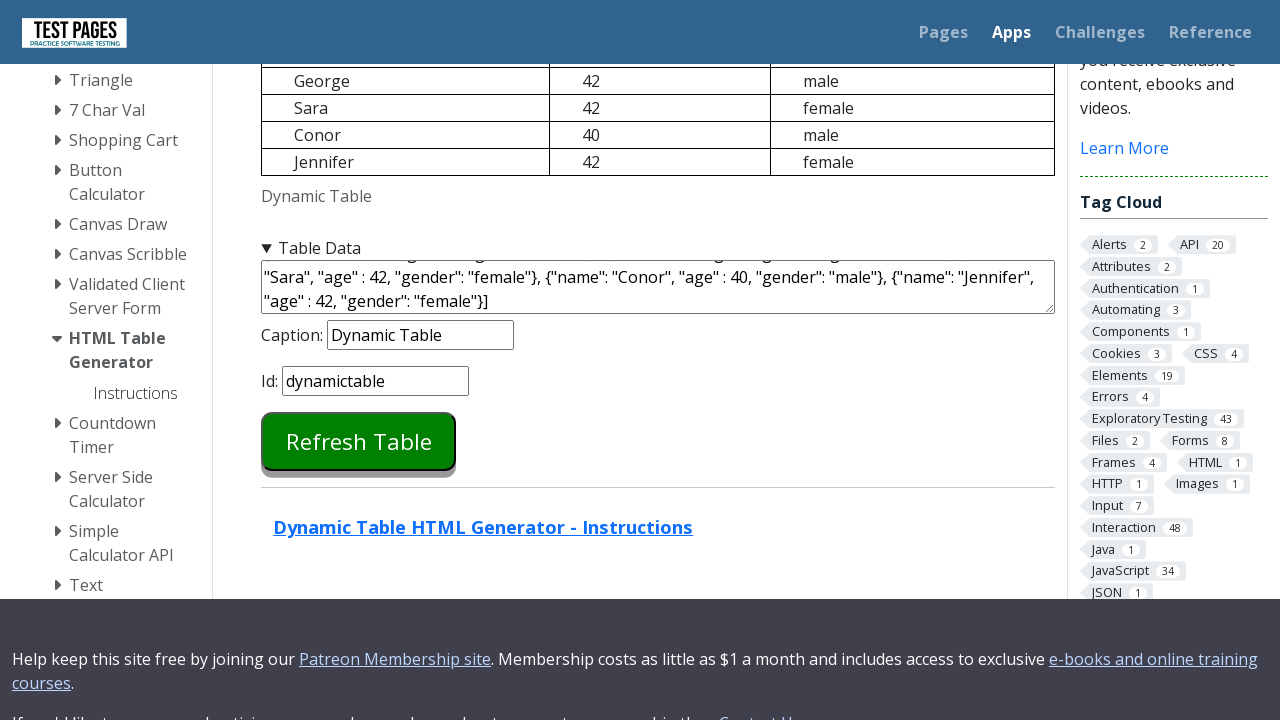

Verified 'George' is present in table
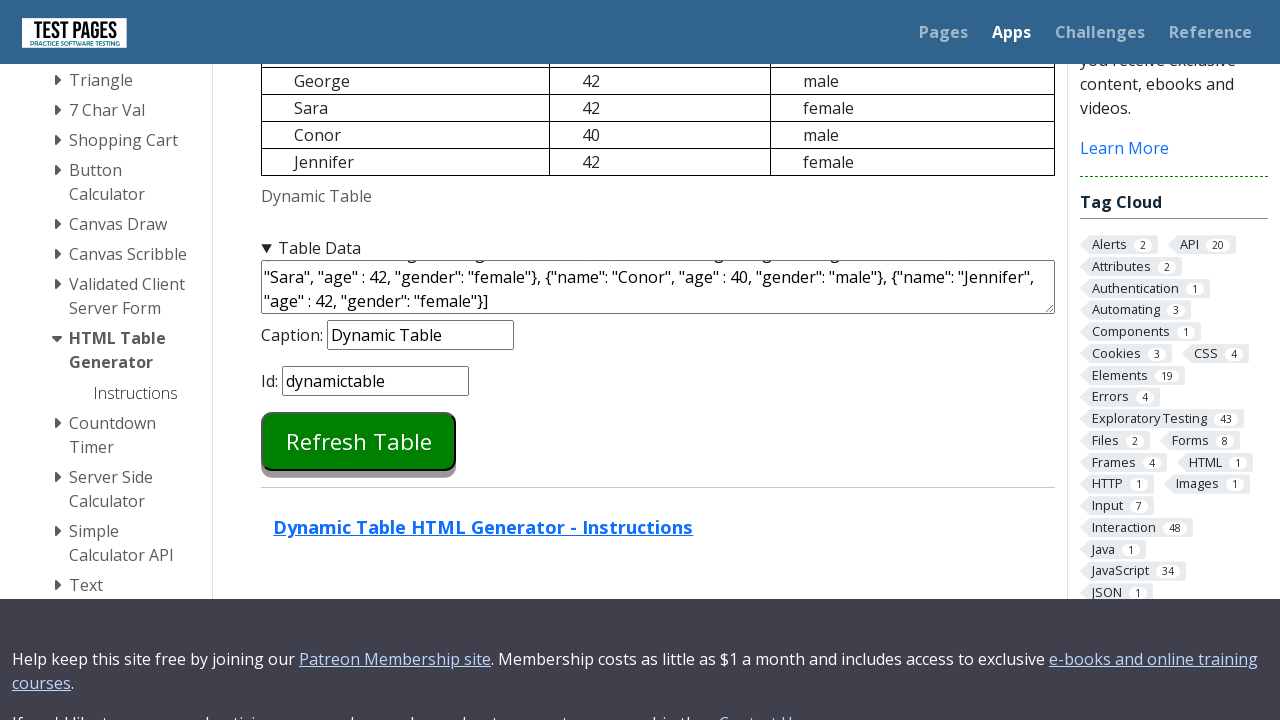

Verified 'Sara' is present in table
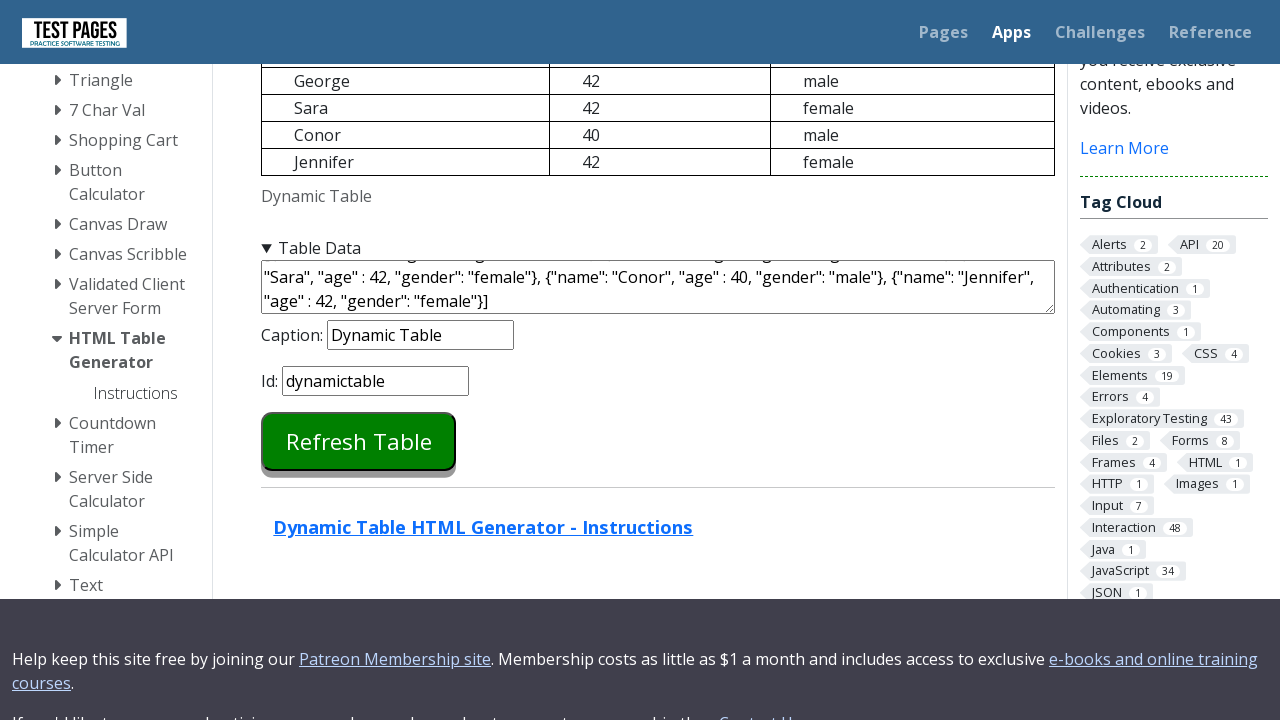

Verified 'Conor' is present in table
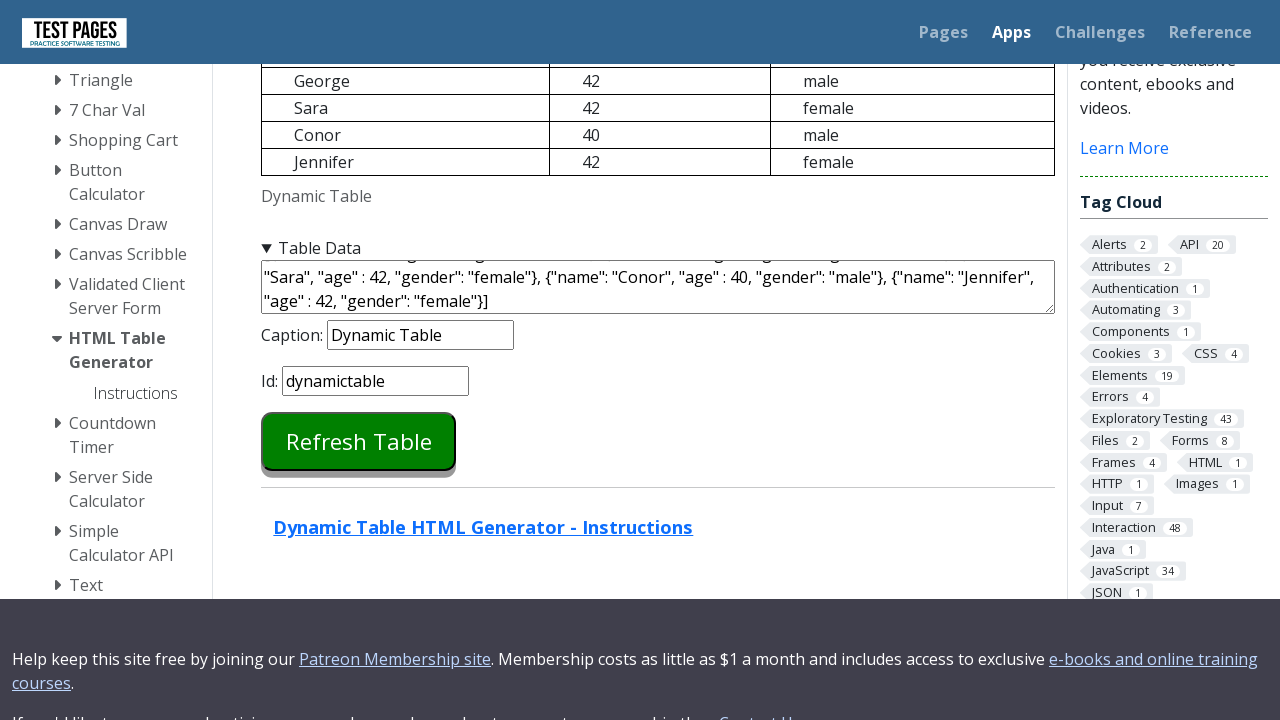

Verified 'Jennifer' is present in table
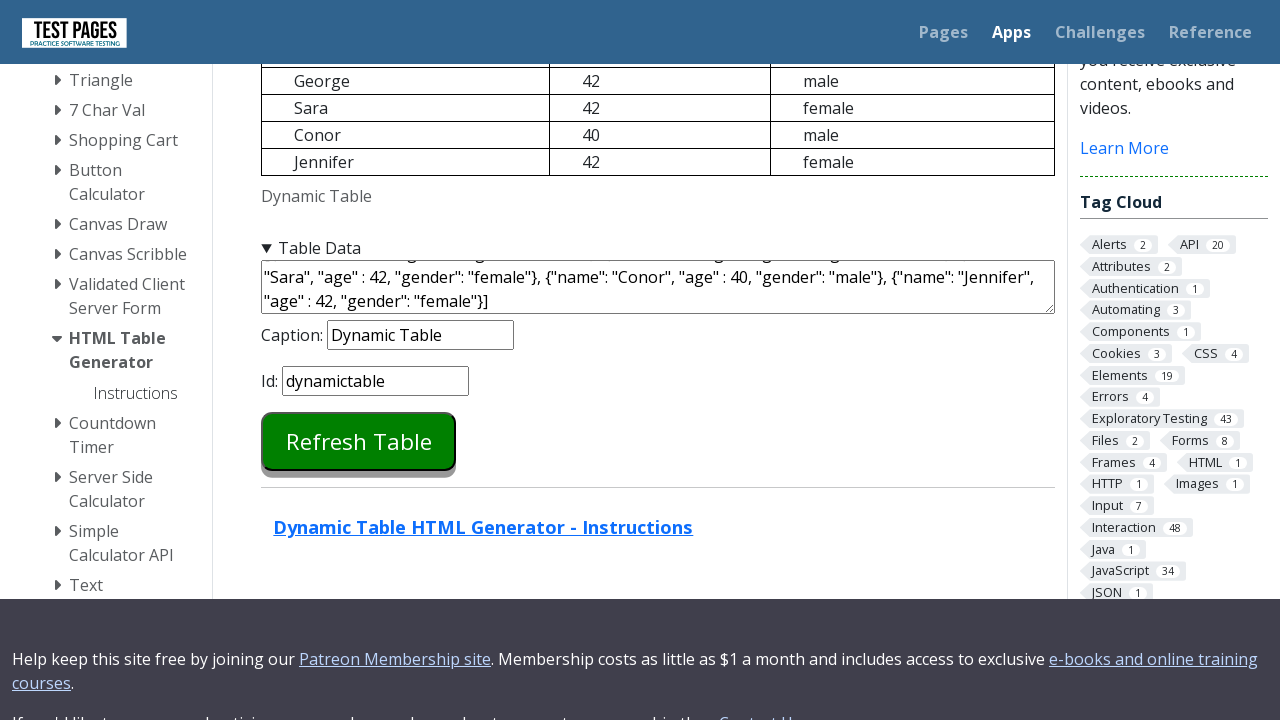

Verified 'male' gender value is present in table
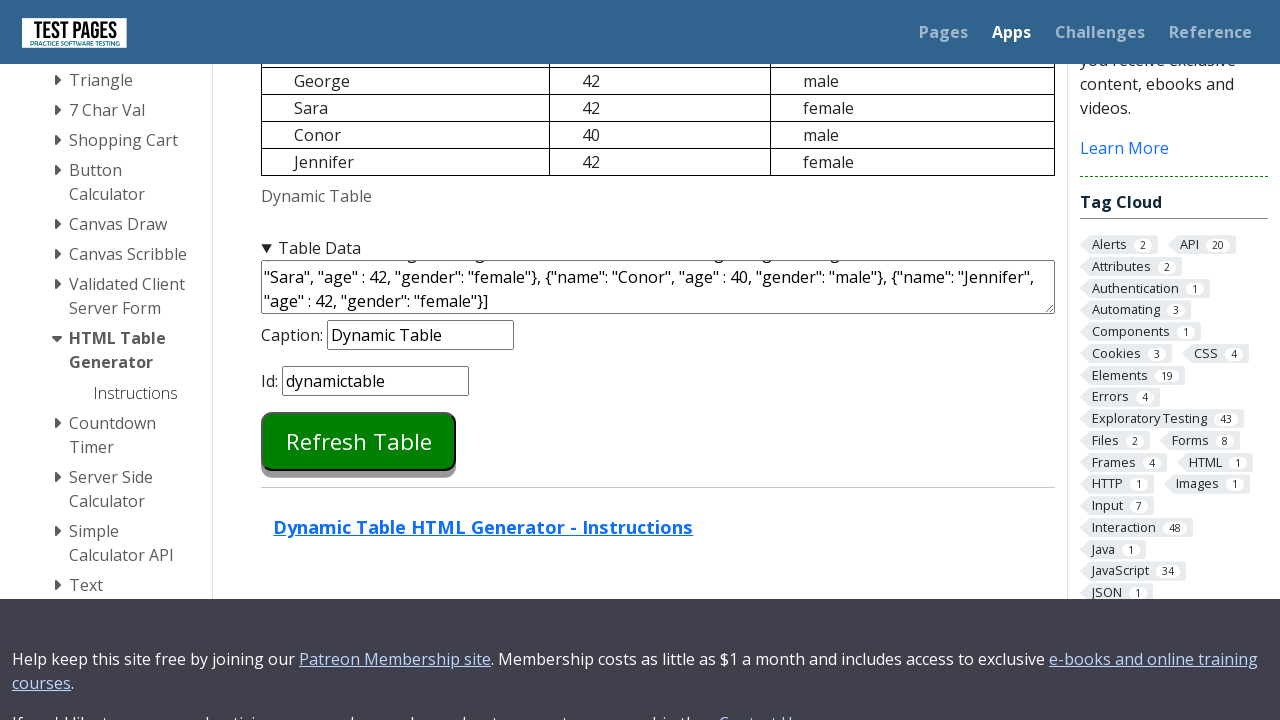

Verified 'female' gender value is present in table
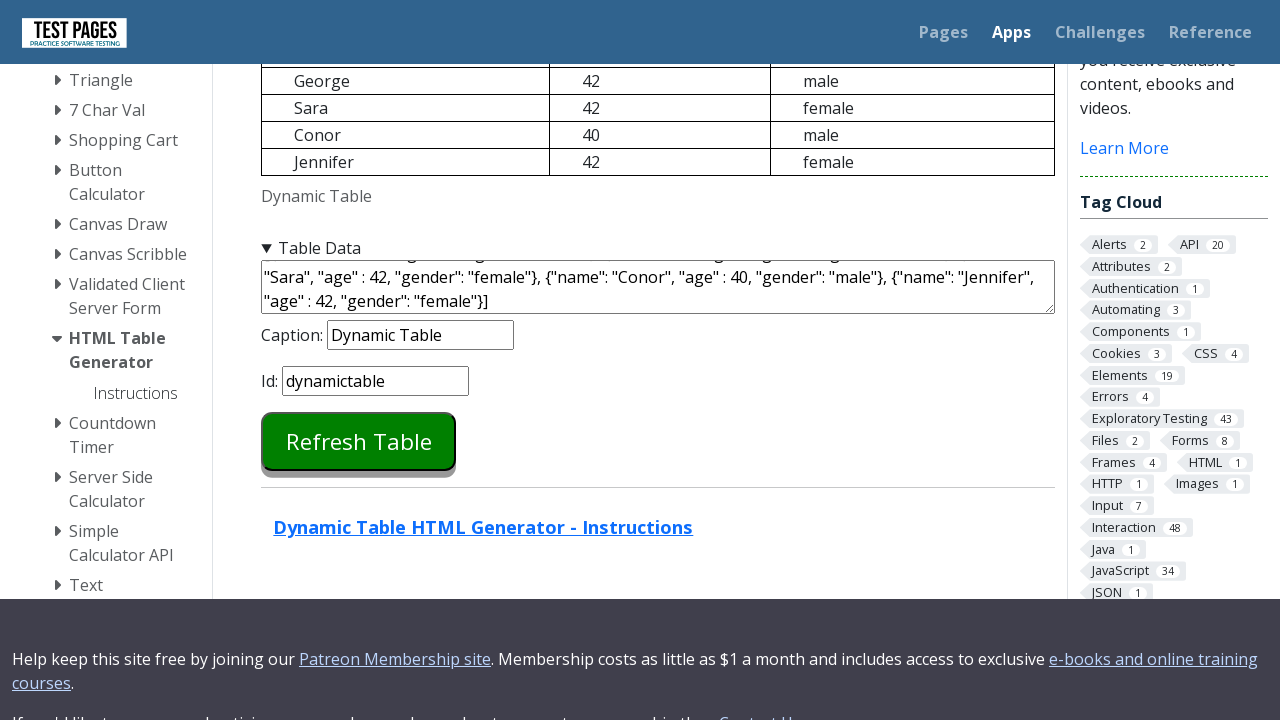

Verified '42' (age value) is present in table
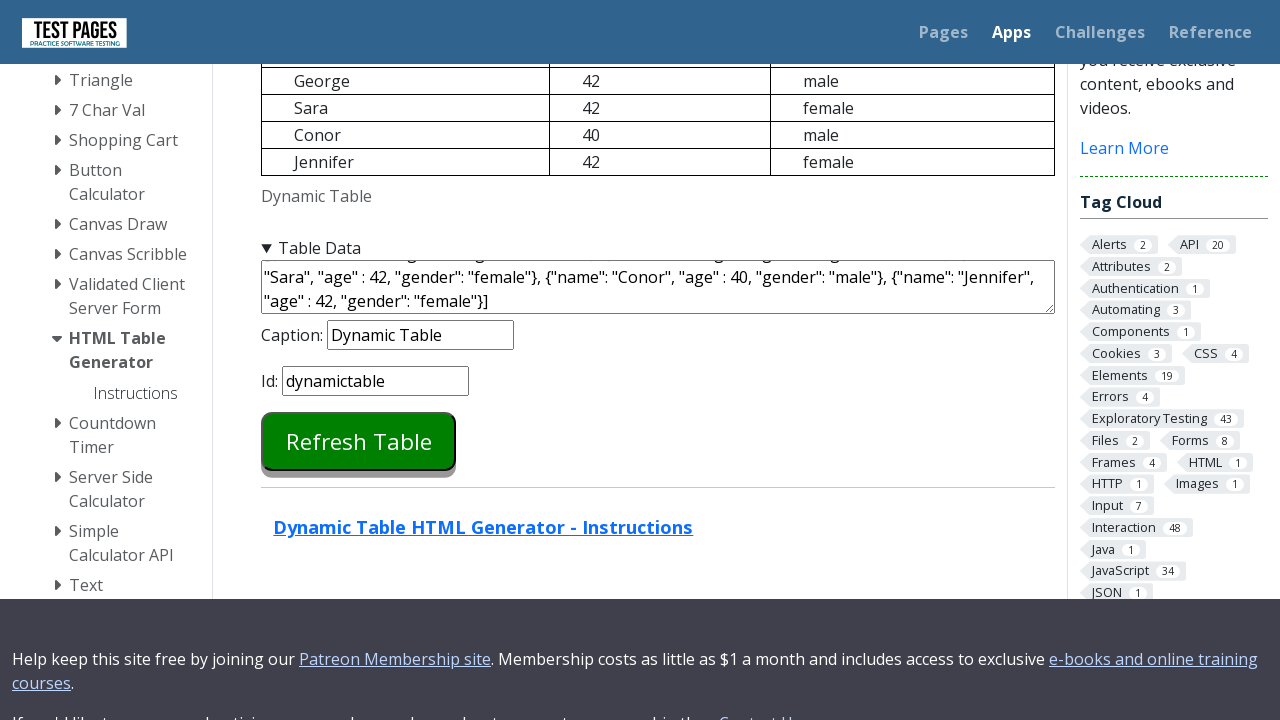

Verified '40' (Conor's age) is present in table
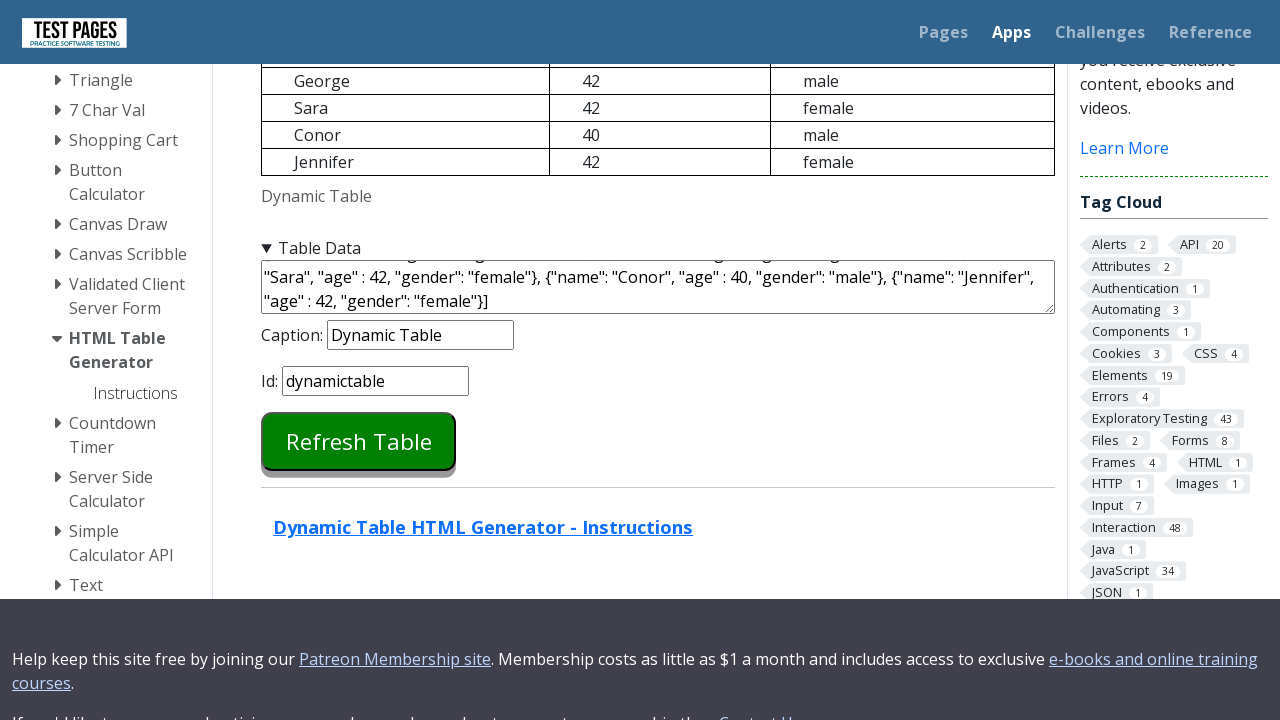

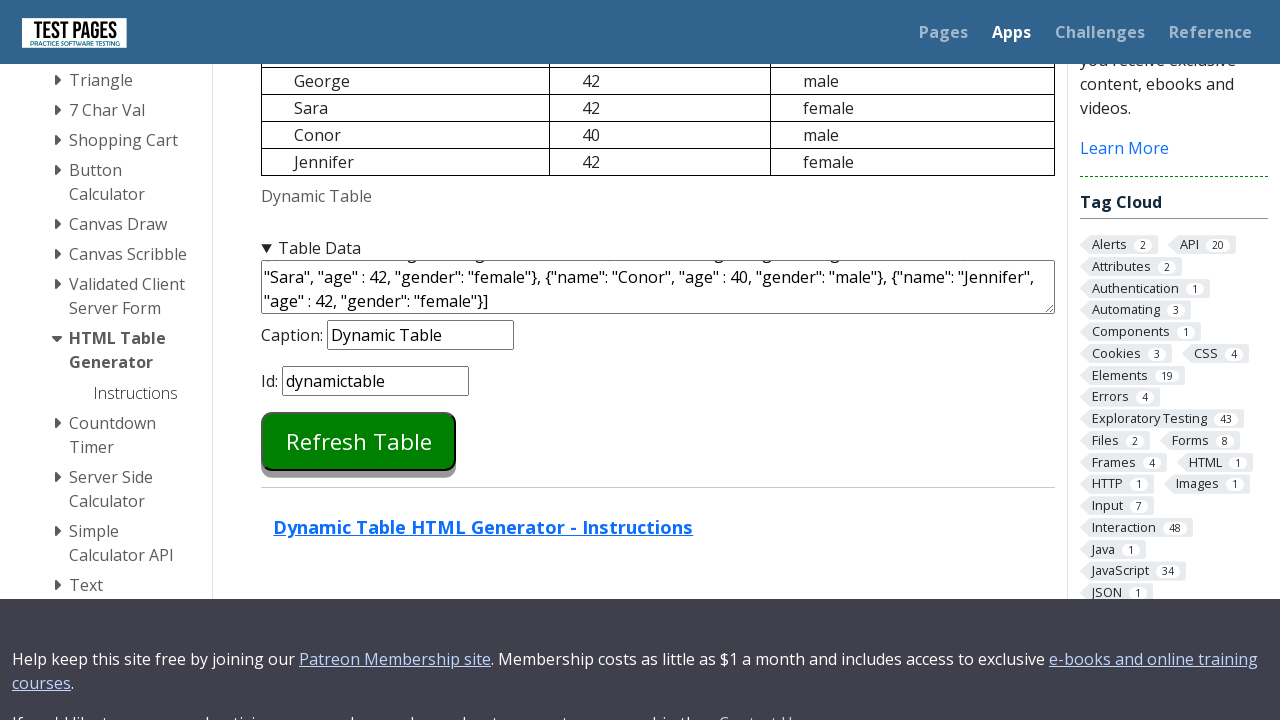